Tests drag and drop functionality by dragging a draggable element onto a droppable target element on the jQuery UI demo page

Starting URL: http://jqueryui.com/resources/demos/droppable/default.html

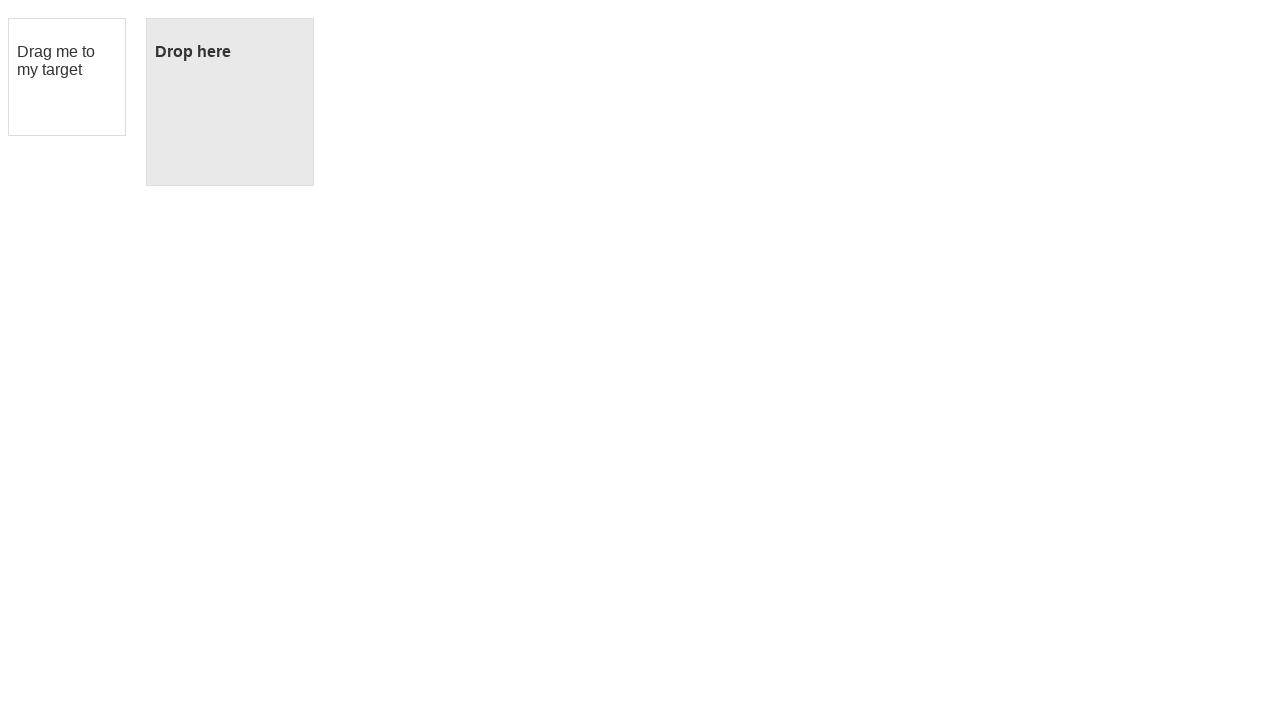

Located the draggable element with ID 'draggable'
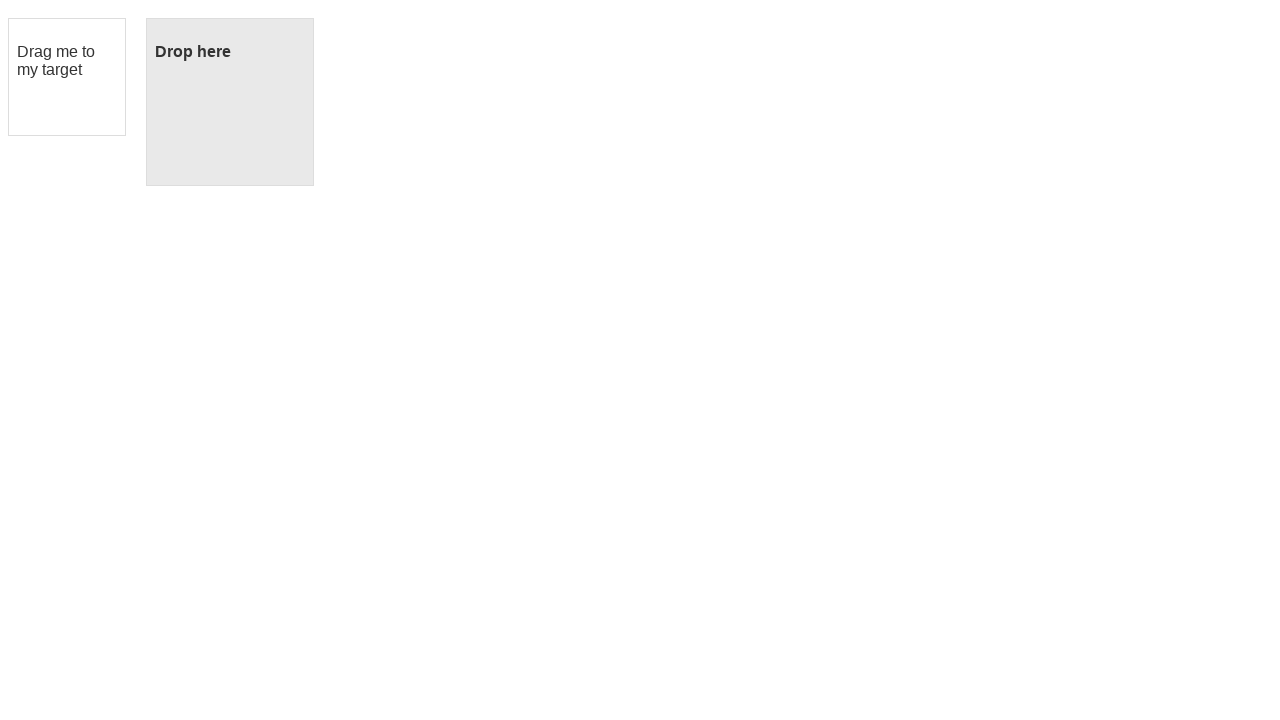

Located the droppable target element with ID 'droppable'
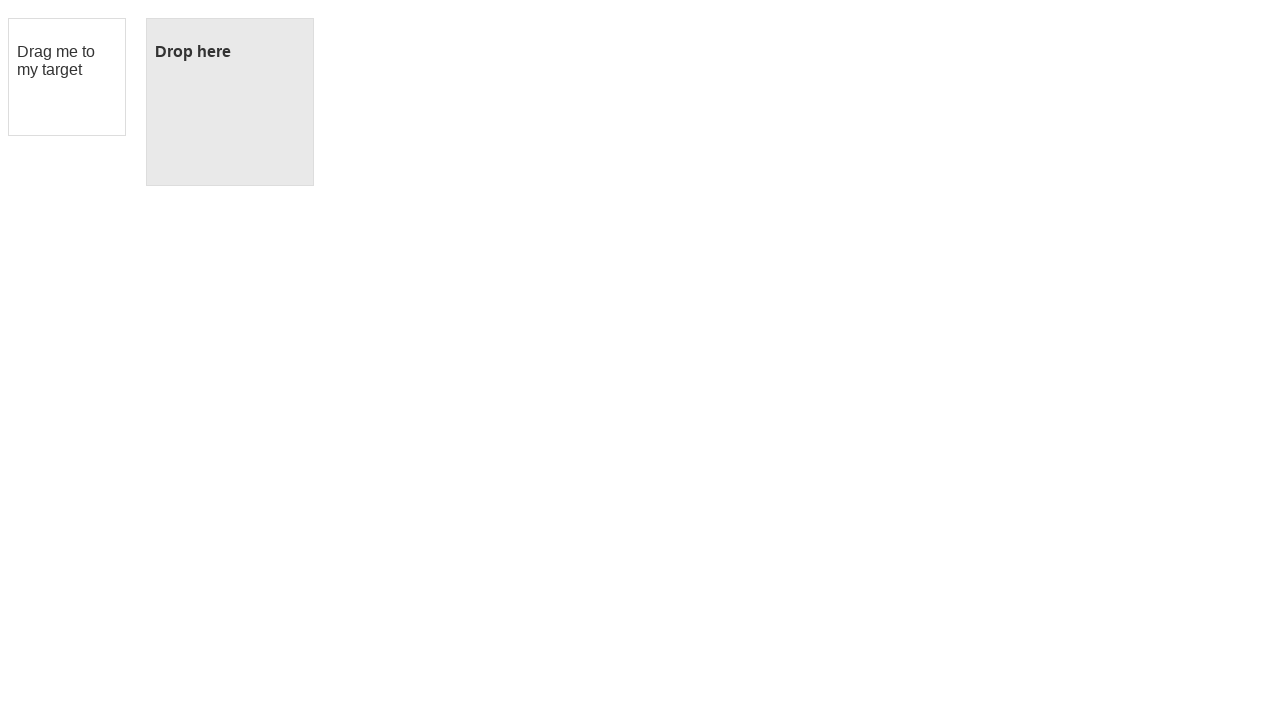

Dragged the draggable element onto the droppable target element at (230, 102)
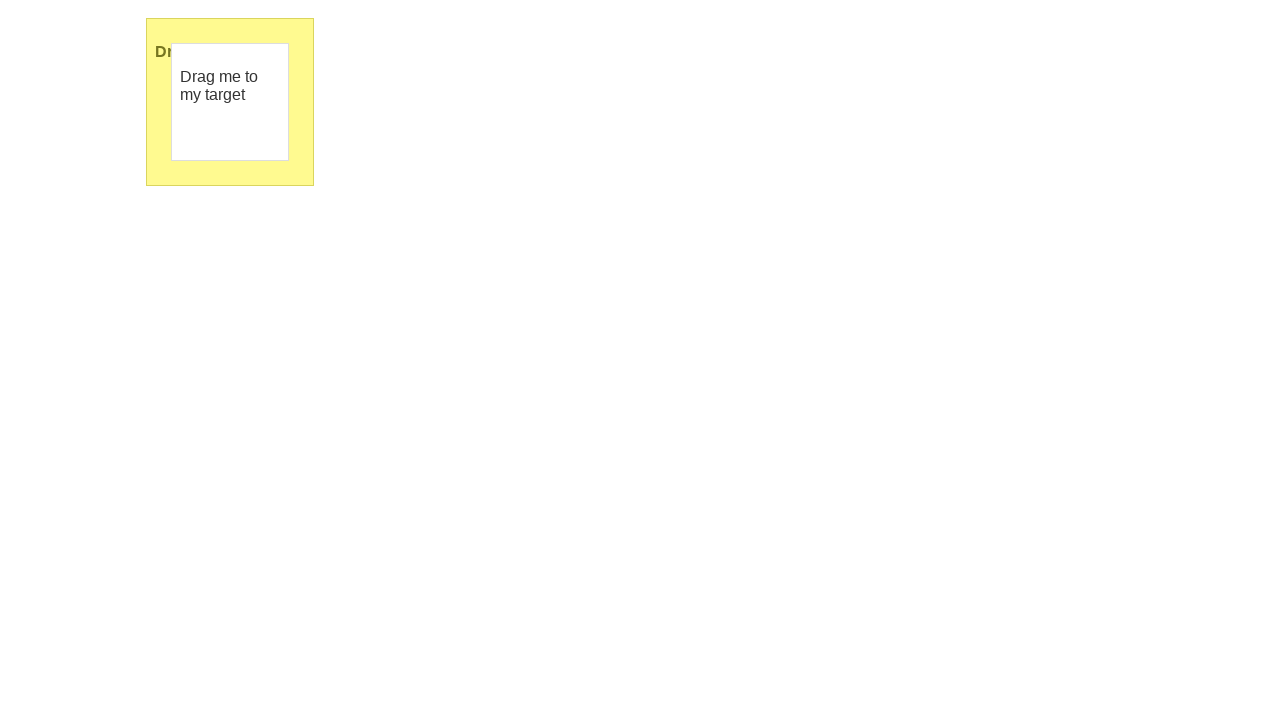

Waited 1 second to observe the drag and drop result
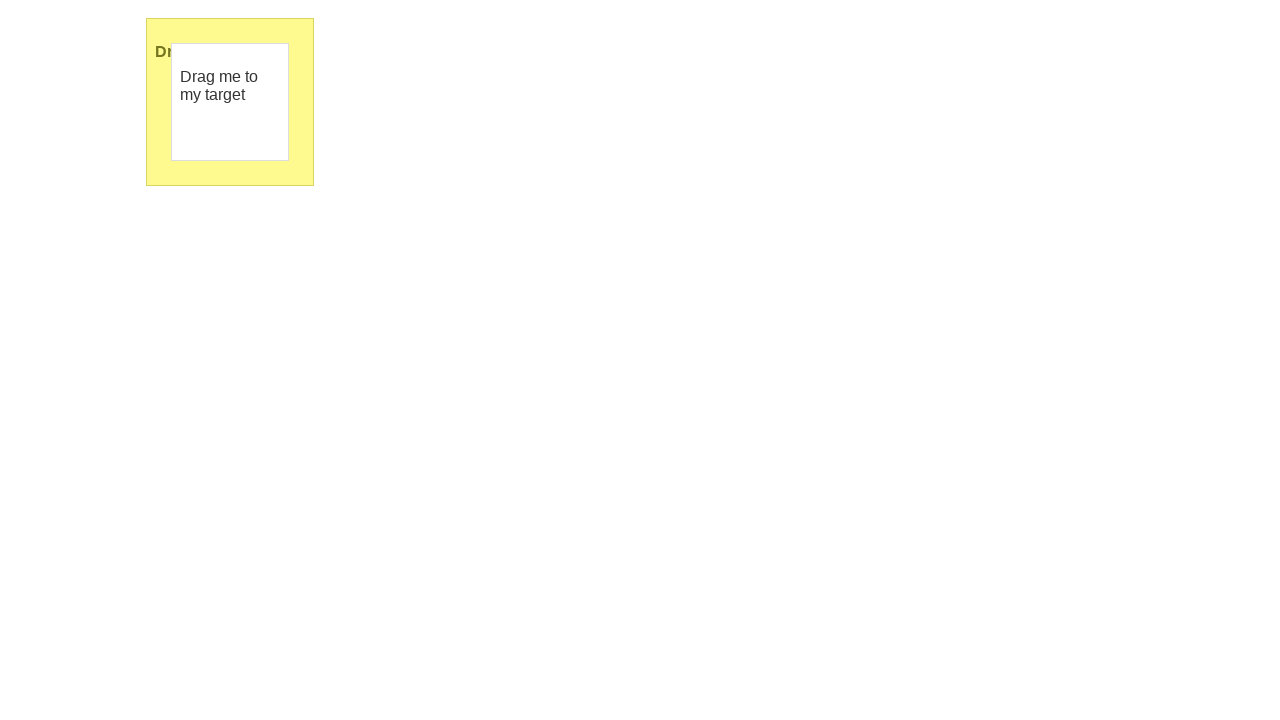

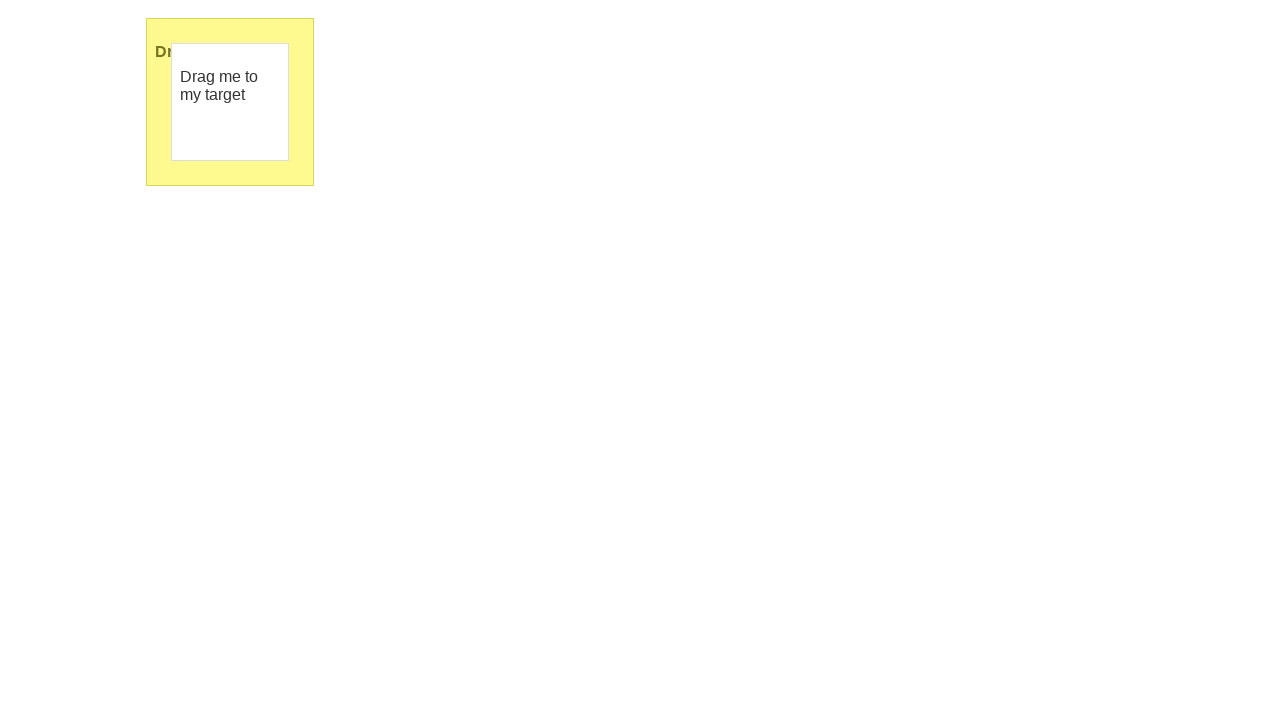